Navigates to ZeroBank login page and verifies that the header text "Log in to ZeroBank" is displayed correctly

Starting URL: http://zero.webappsecurity.com/login.html

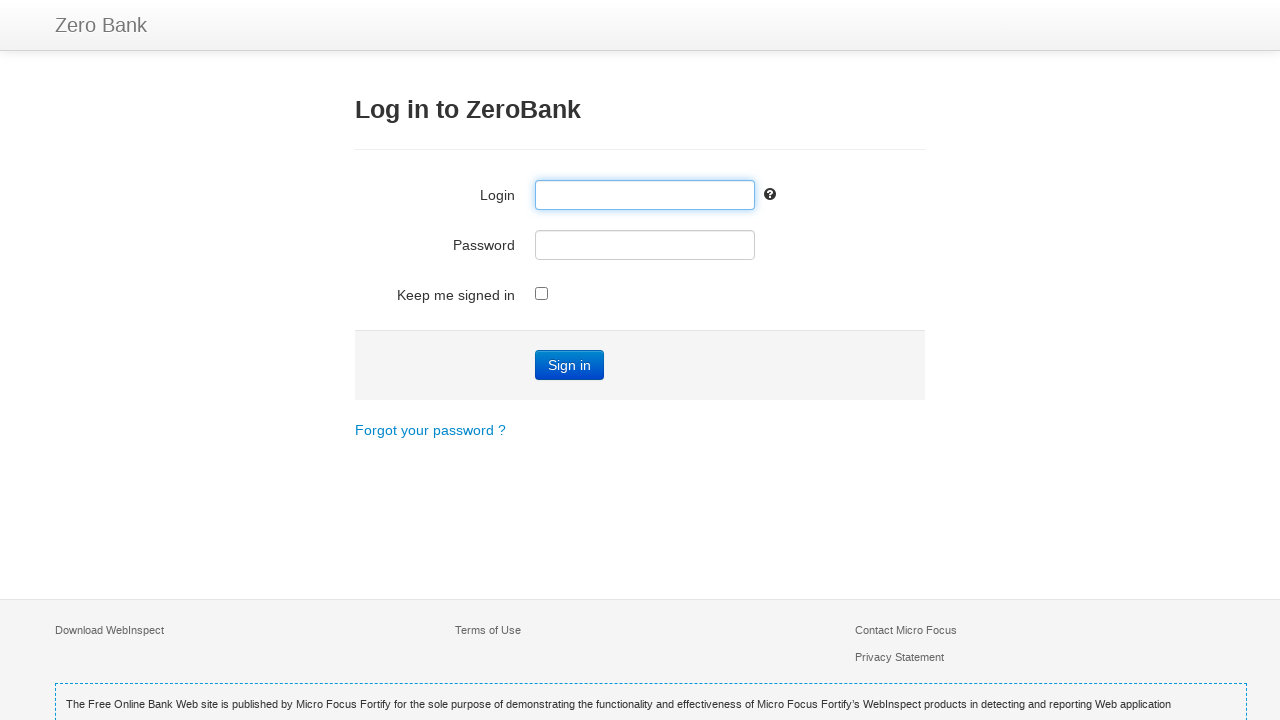

Navigated to ZeroBank login page
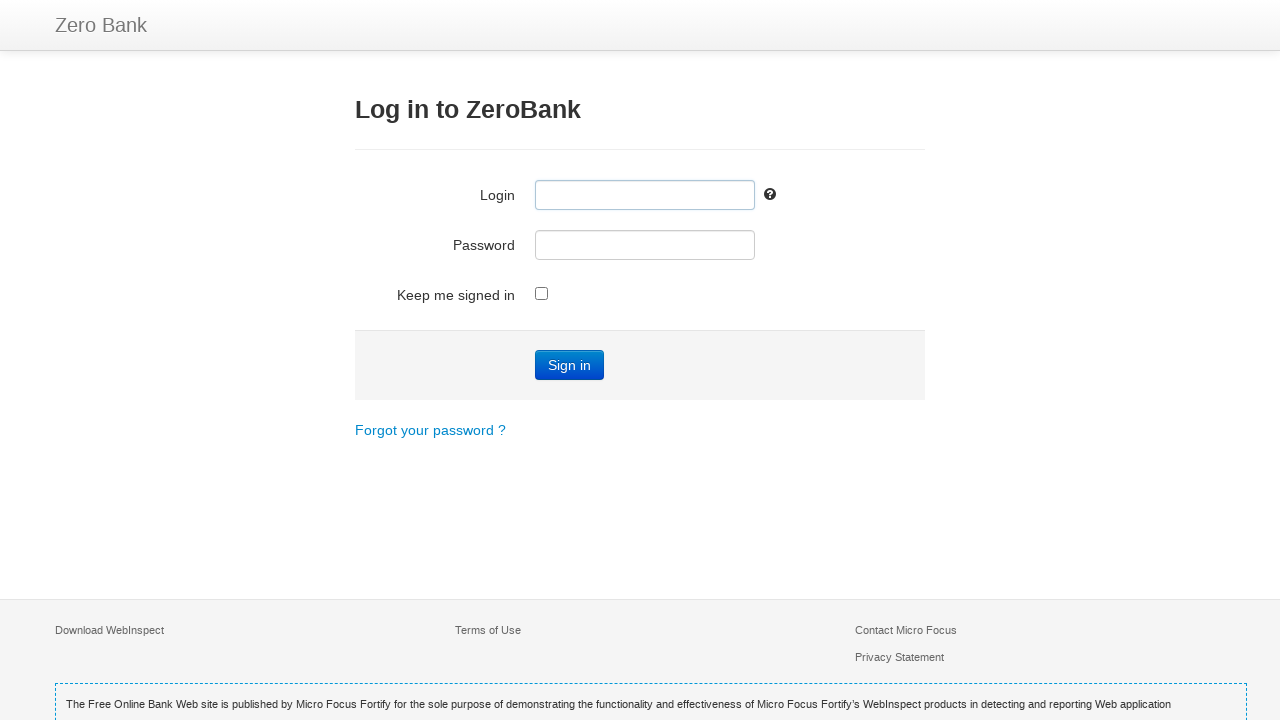

Header element loaded and is ready
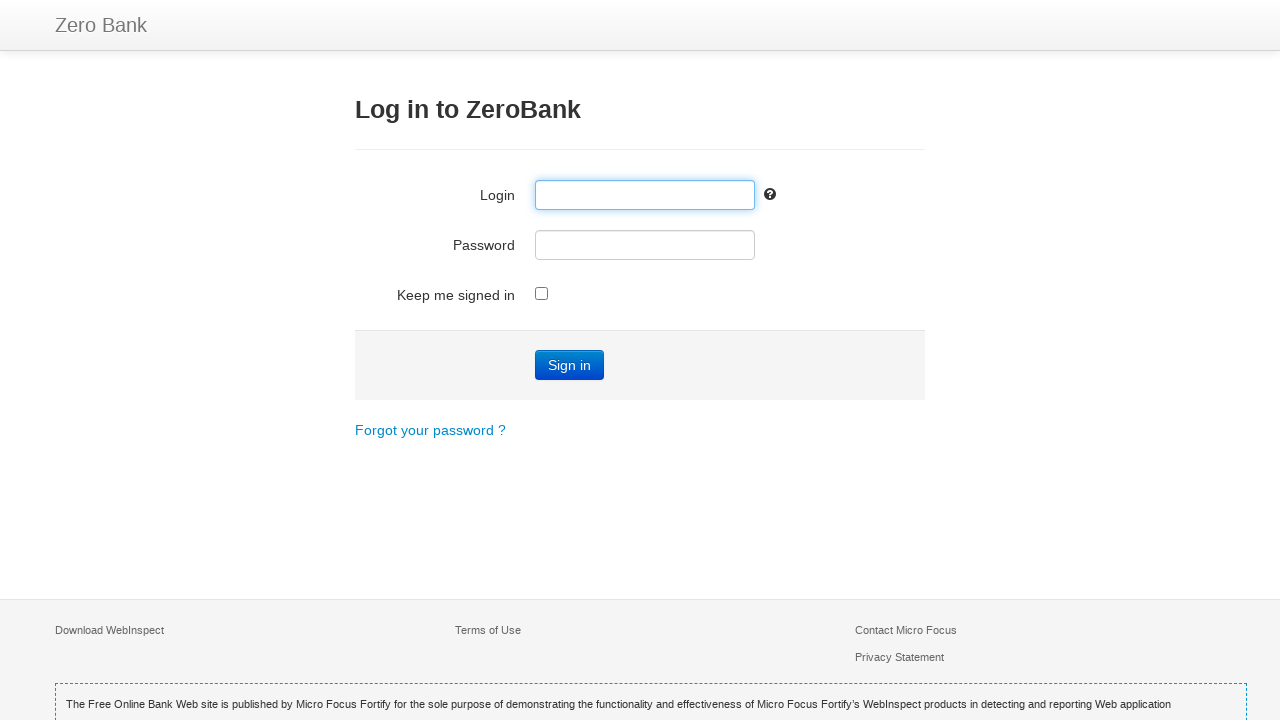

Retrieved header text content
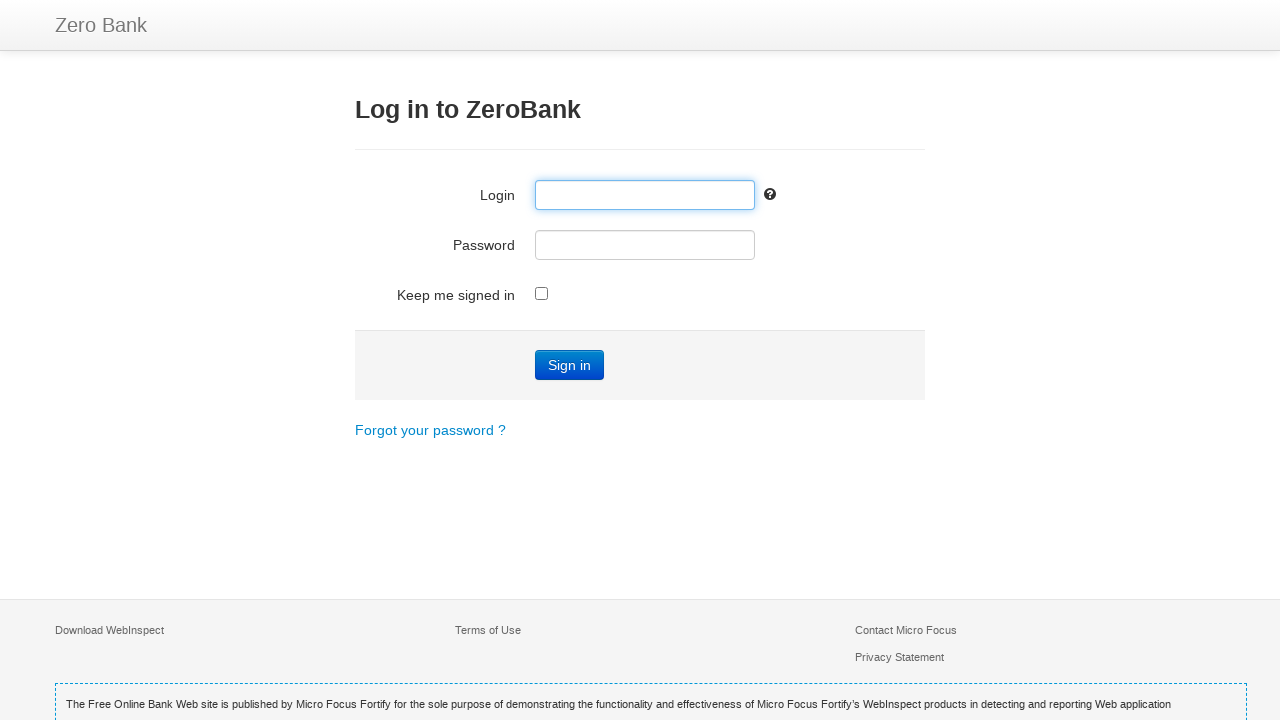

Verified header text matches 'Log in to ZeroBank'
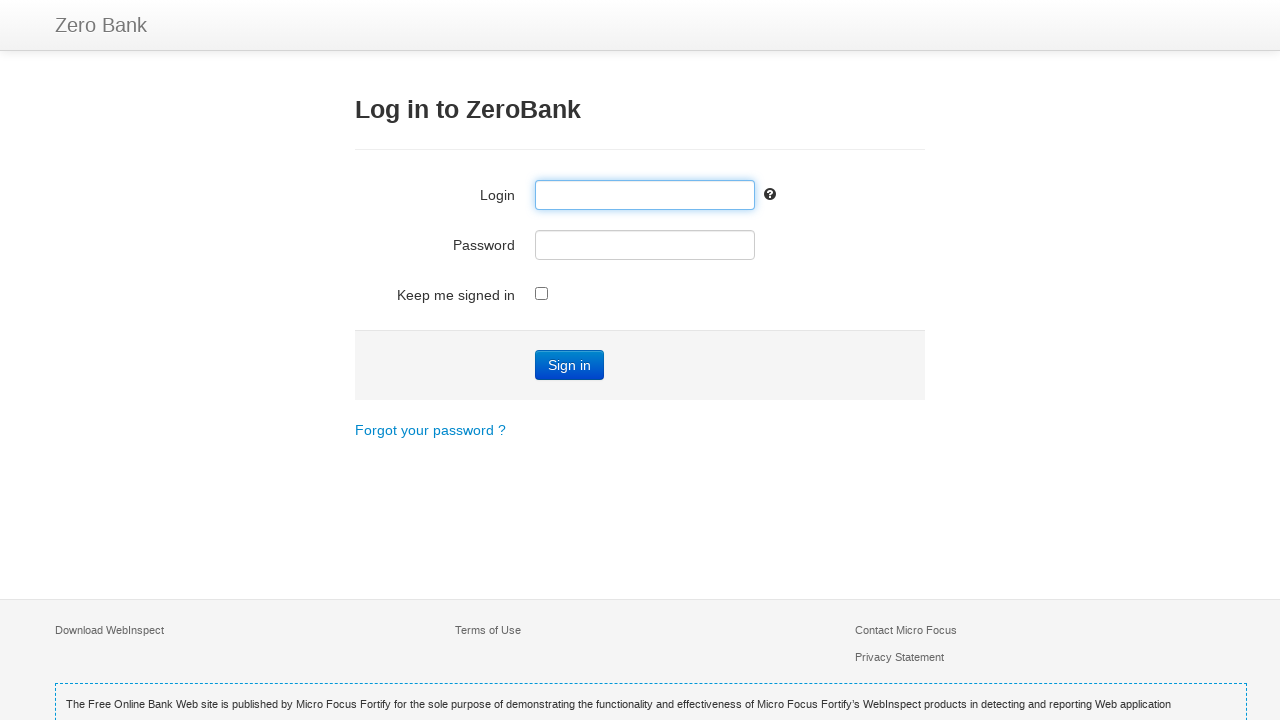

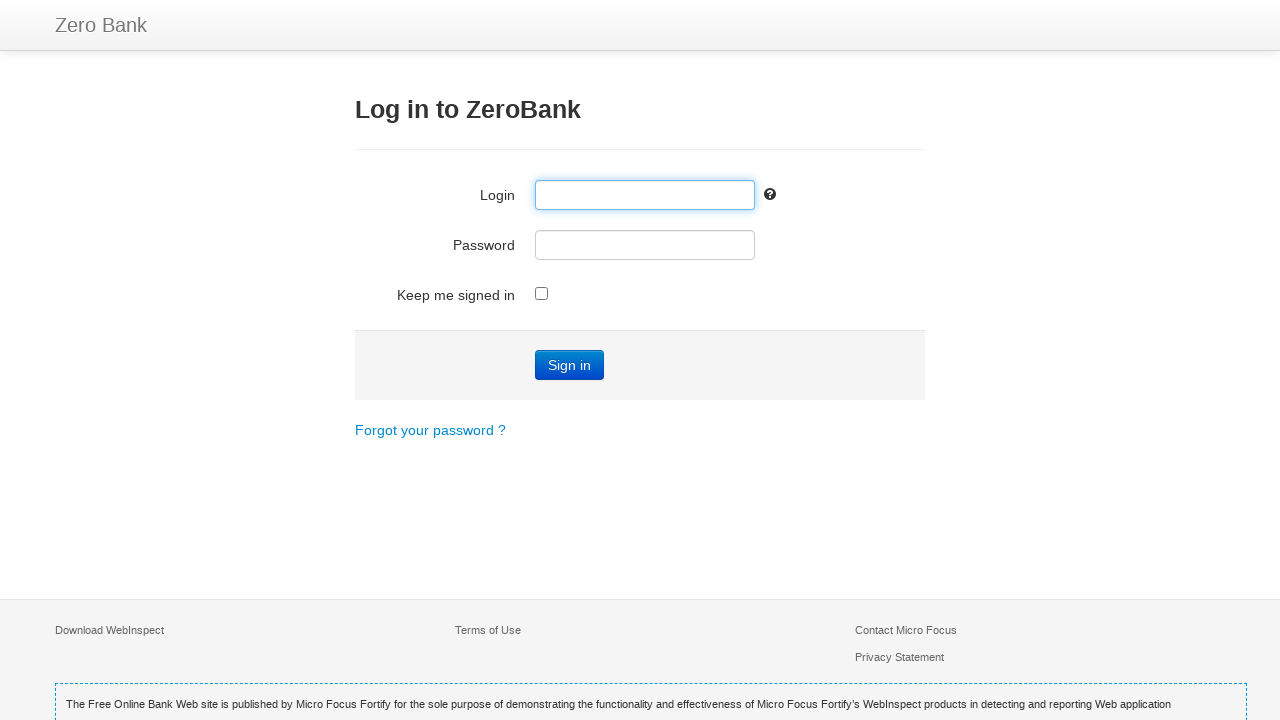